Tests clearing the complete state of all items by checking and unchecking toggle all

Starting URL: https://demo.playwright.dev/todomvc

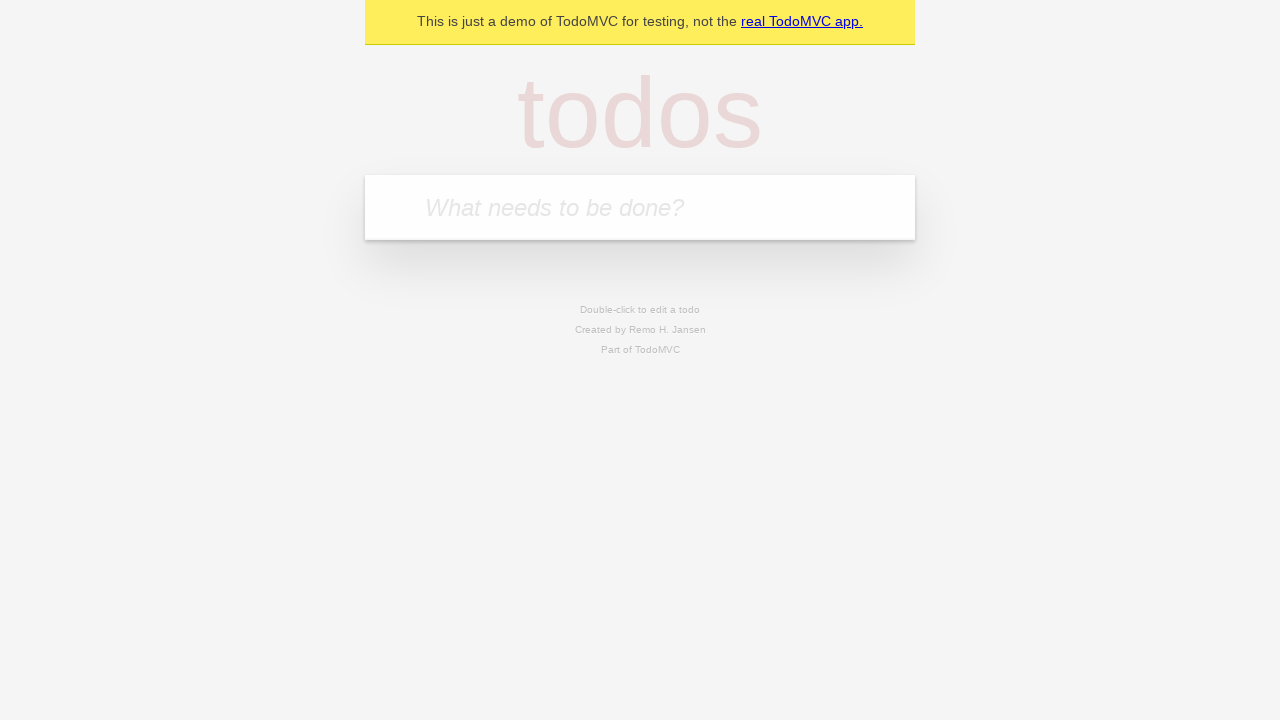

Filled input field with 'buy some cheese' on internal:attr=[placeholder="What needs to be done?"i]
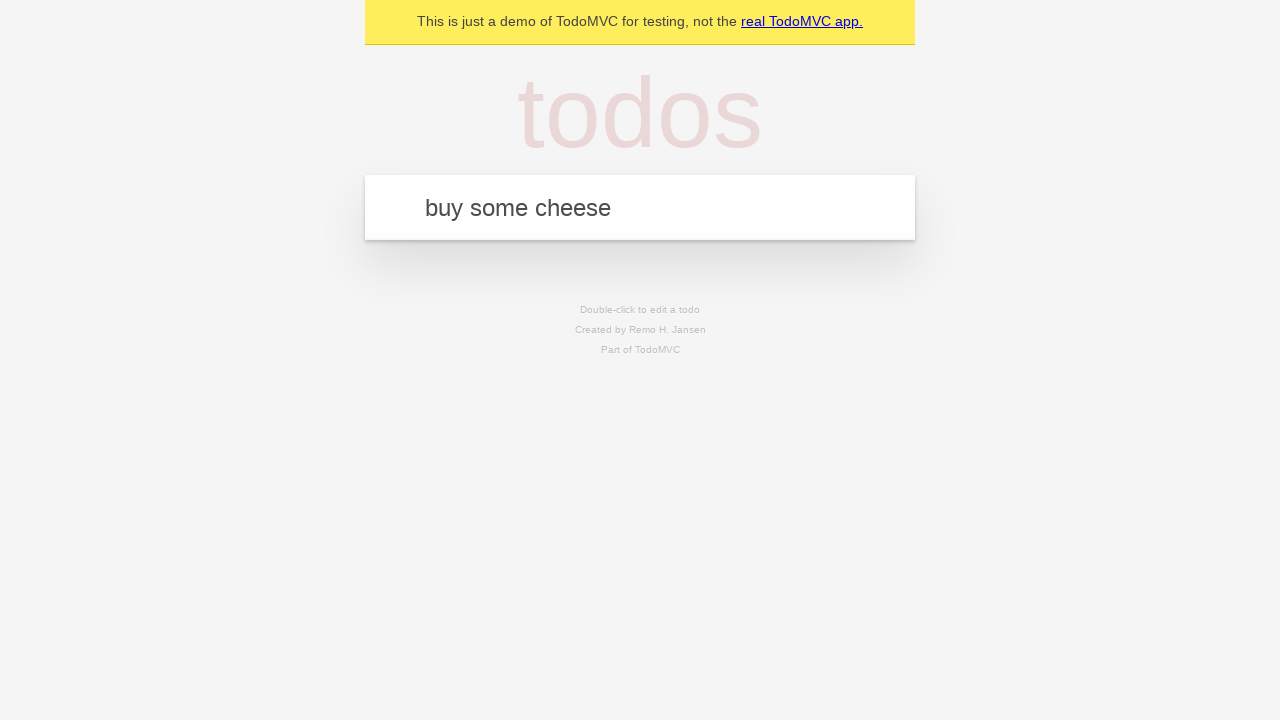

Pressed Enter to create first todo item on internal:attr=[placeholder="What needs to be done?"i]
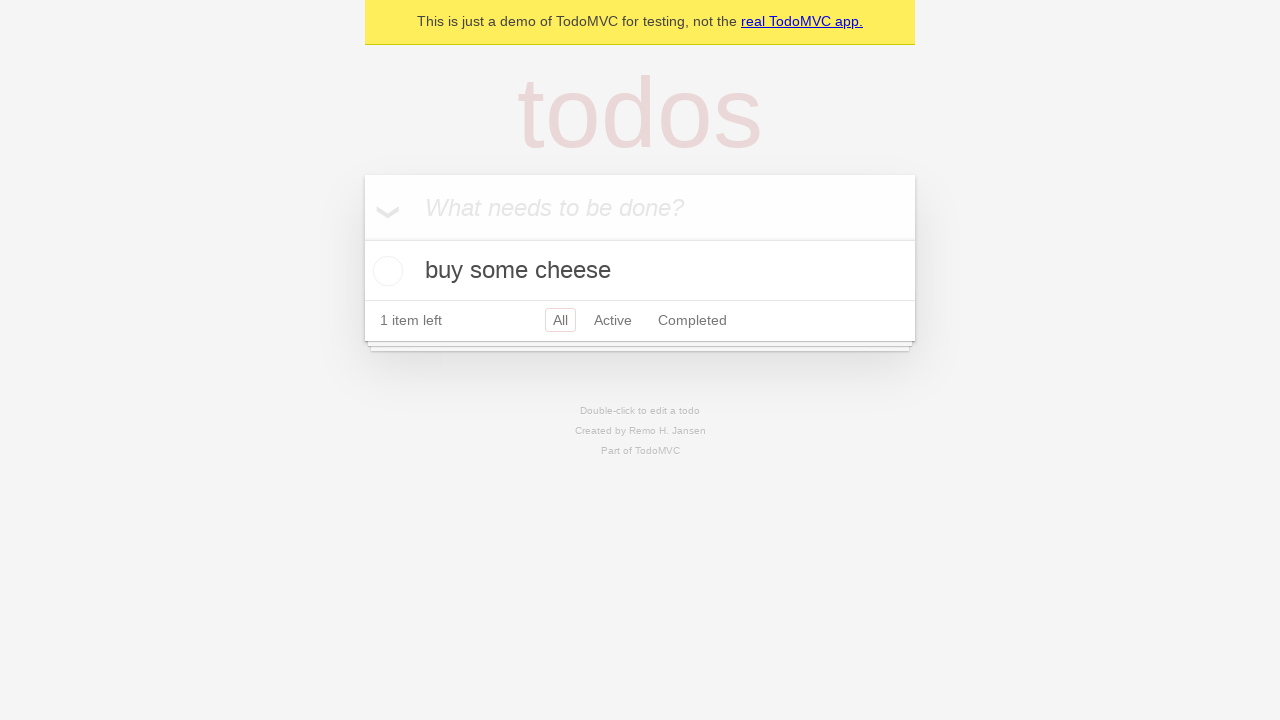

Filled input field with 'feed the cat' on internal:attr=[placeholder="What needs to be done?"i]
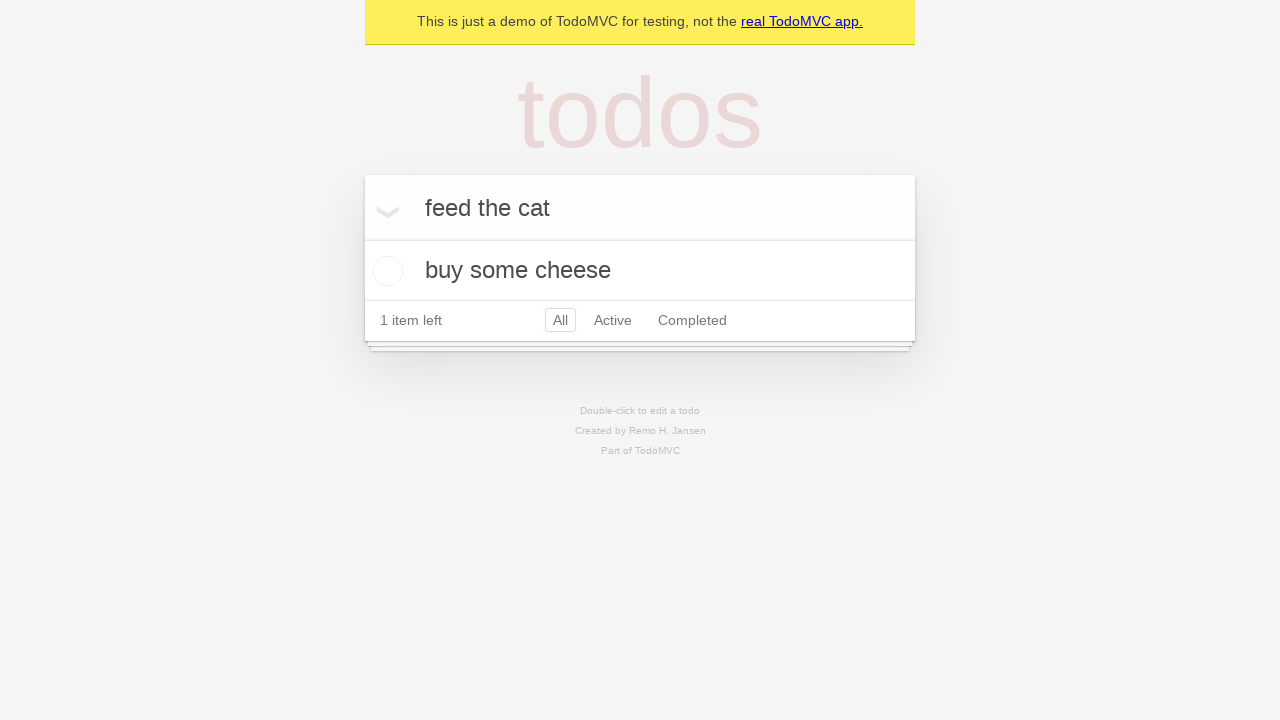

Pressed Enter to create second todo item on internal:attr=[placeholder="What needs to be done?"i]
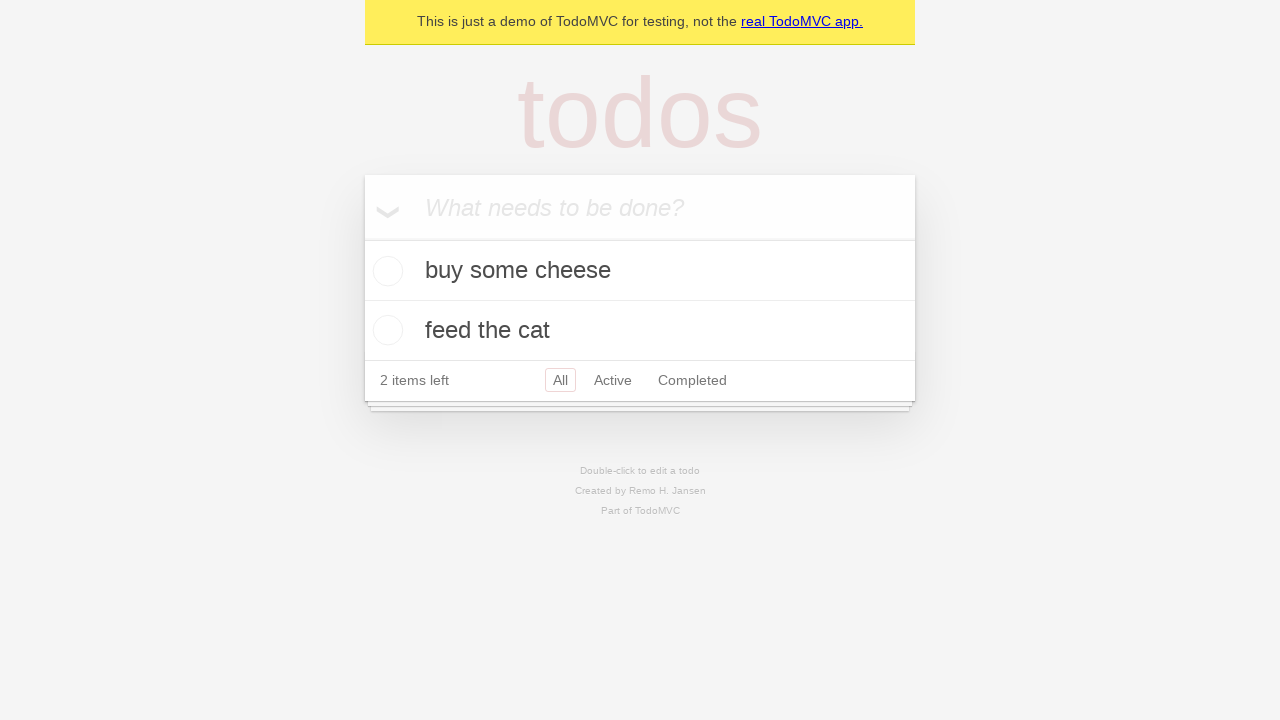

Filled input field with 'book a doctors appointment' on internal:attr=[placeholder="What needs to be done?"i]
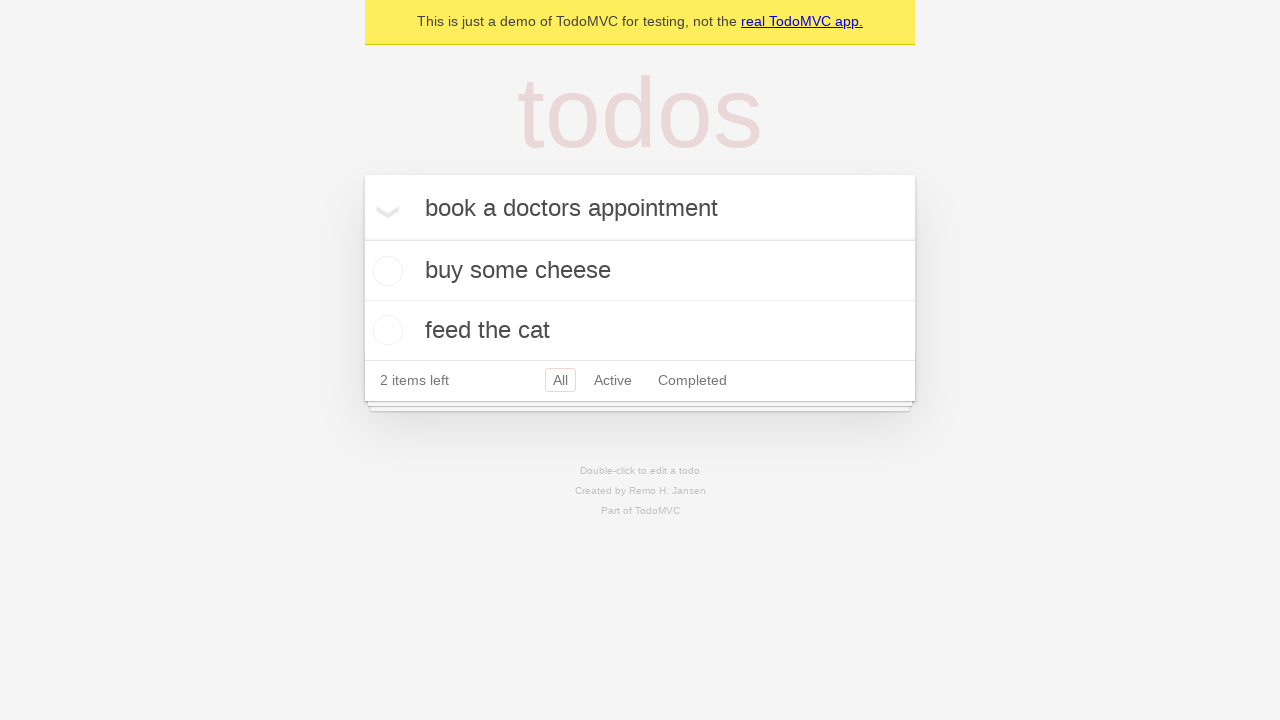

Pressed Enter to create third todo item on internal:attr=[placeholder="What needs to be done?"i]
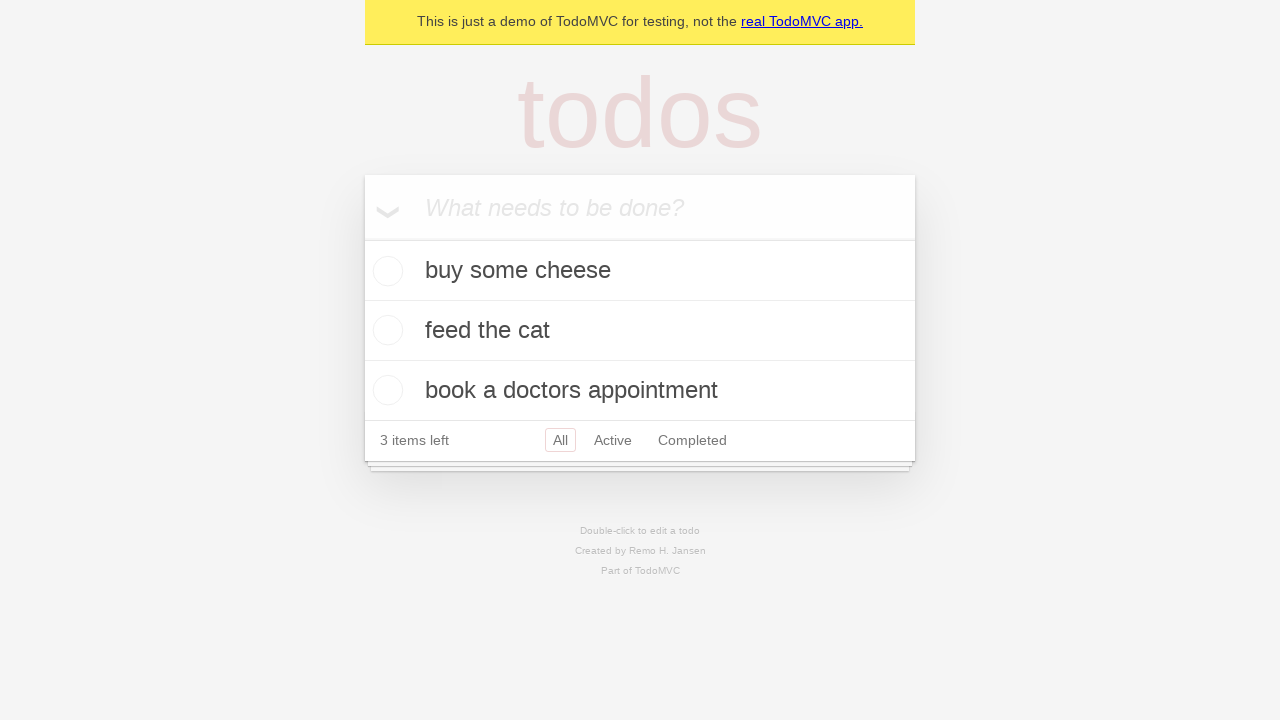

Checked 'Mark all as complete' toggle to mark all todos as complete at (362, 238) on internal:label="Mark all as complete"i
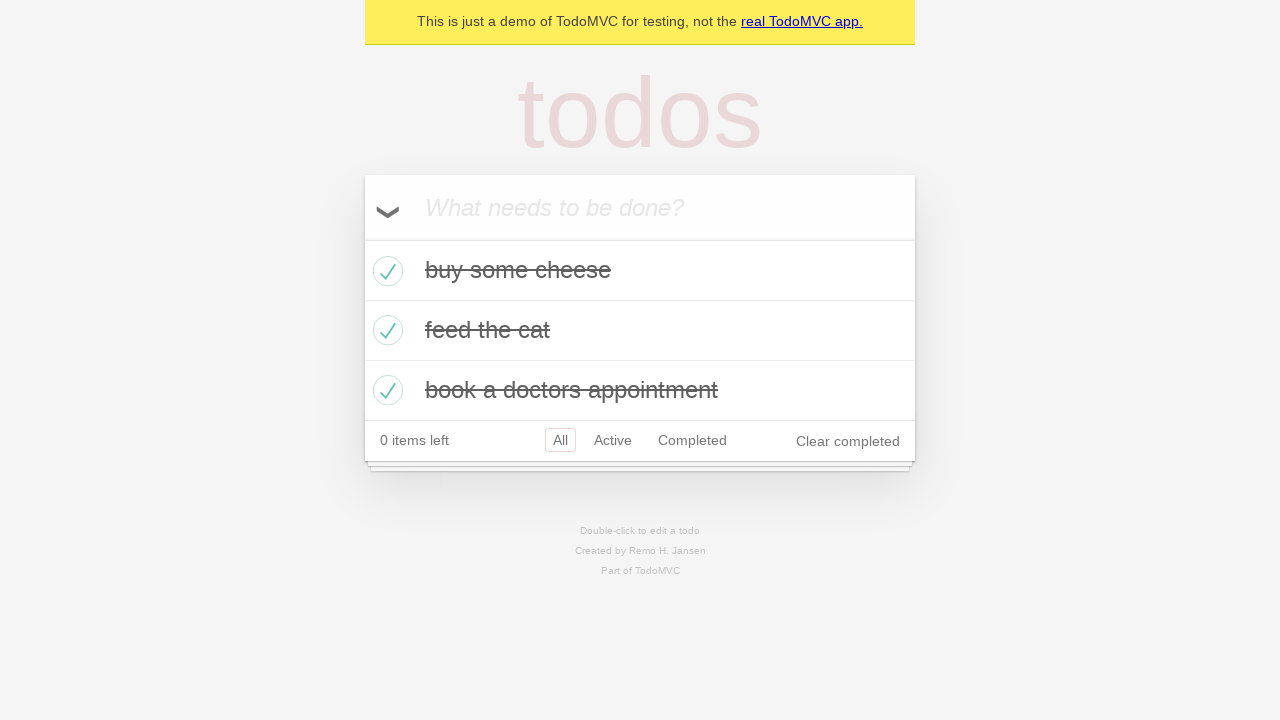

Unchecked 'Mark all as complete' toggle to clear complete state of all todos at (362, 238) on internal:label="Mark all as complete"i
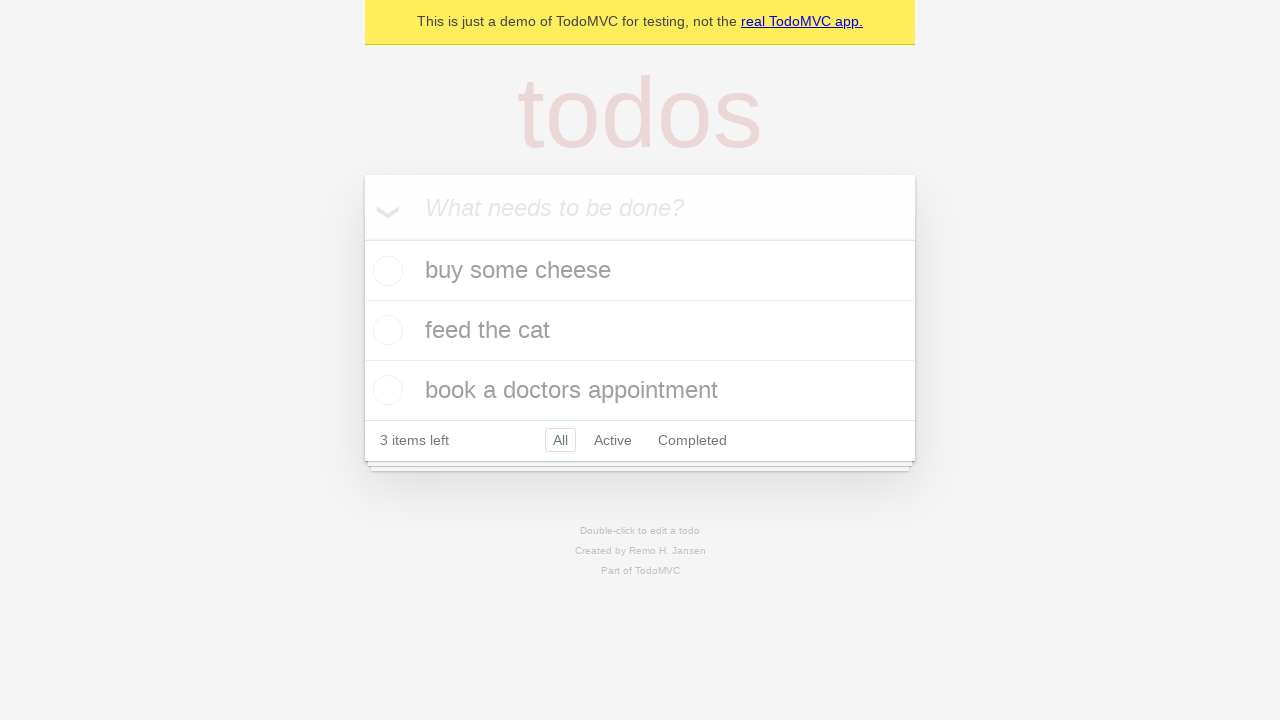

Waited for todo items to be visible after state update
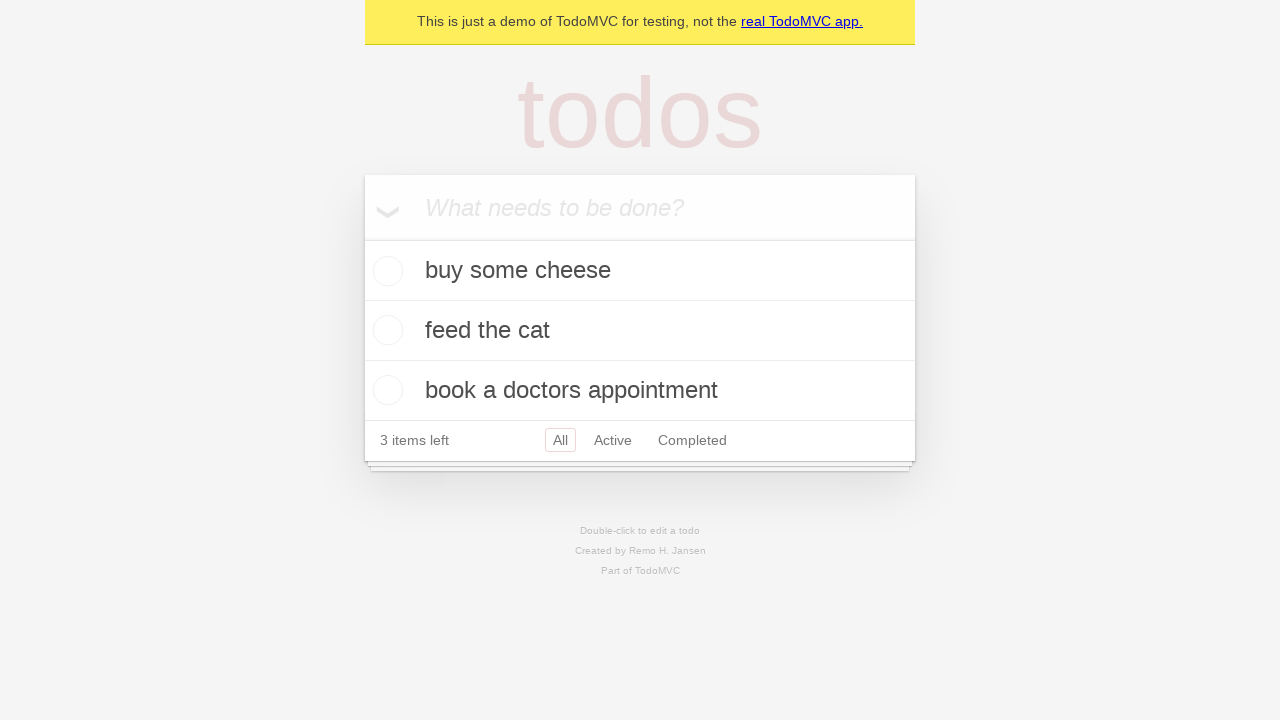

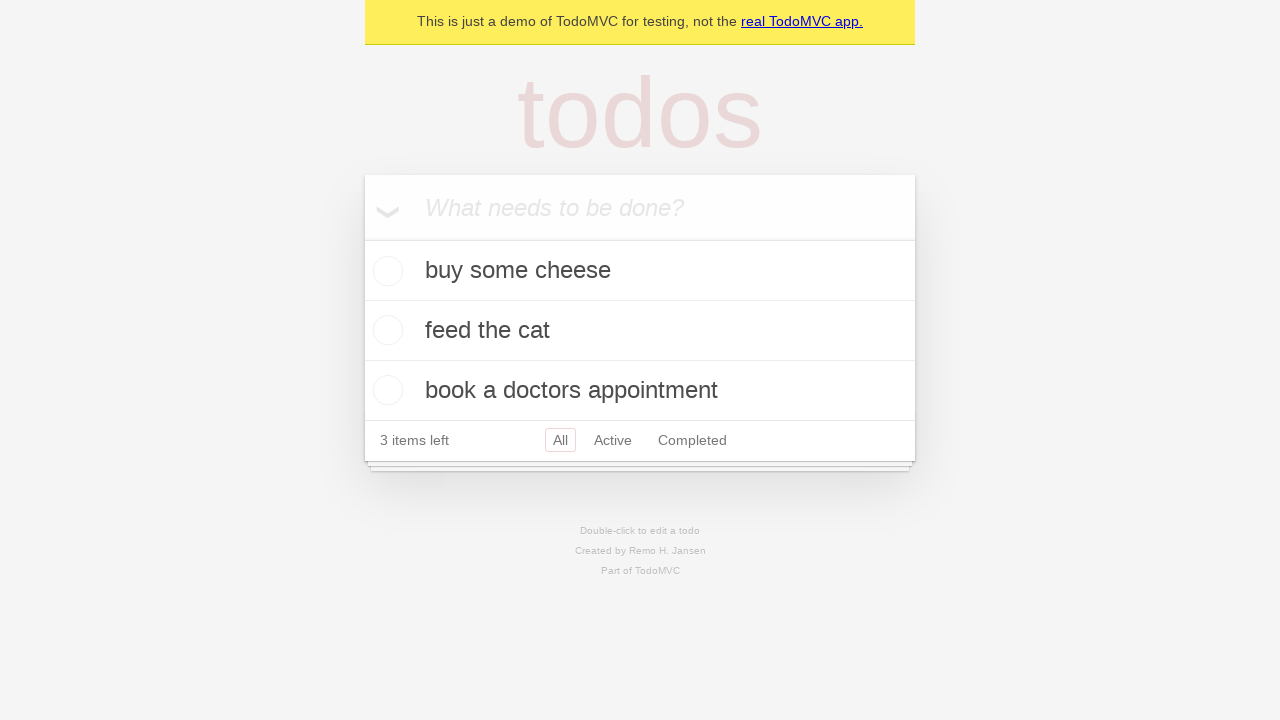